Tests radio button functionality by clicking on different radio button options on a demo form

Starting URL: https://demoqa.com/radio-button

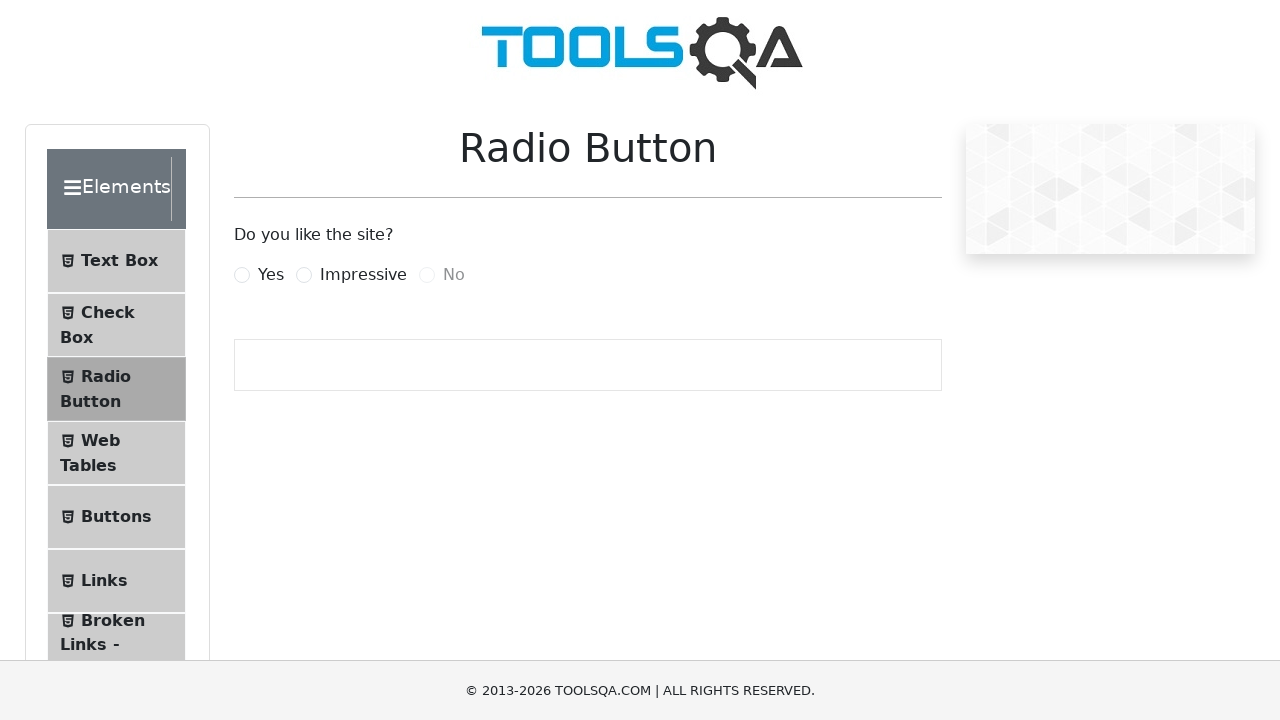

Clicked 'Yes' radio button using its label at (271, 275) on label[for='yesRadio']
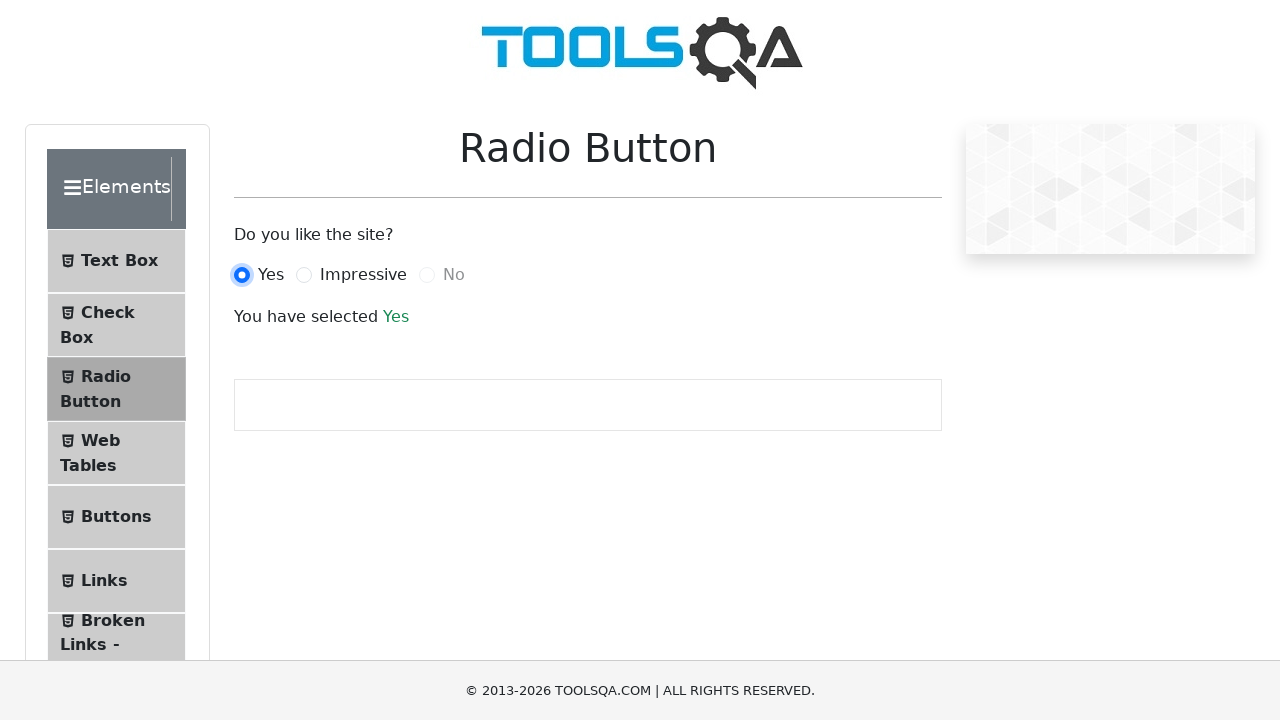

Clicked 'Impressive' radio button using its input element at (304, 275) on input#impressiveRadio
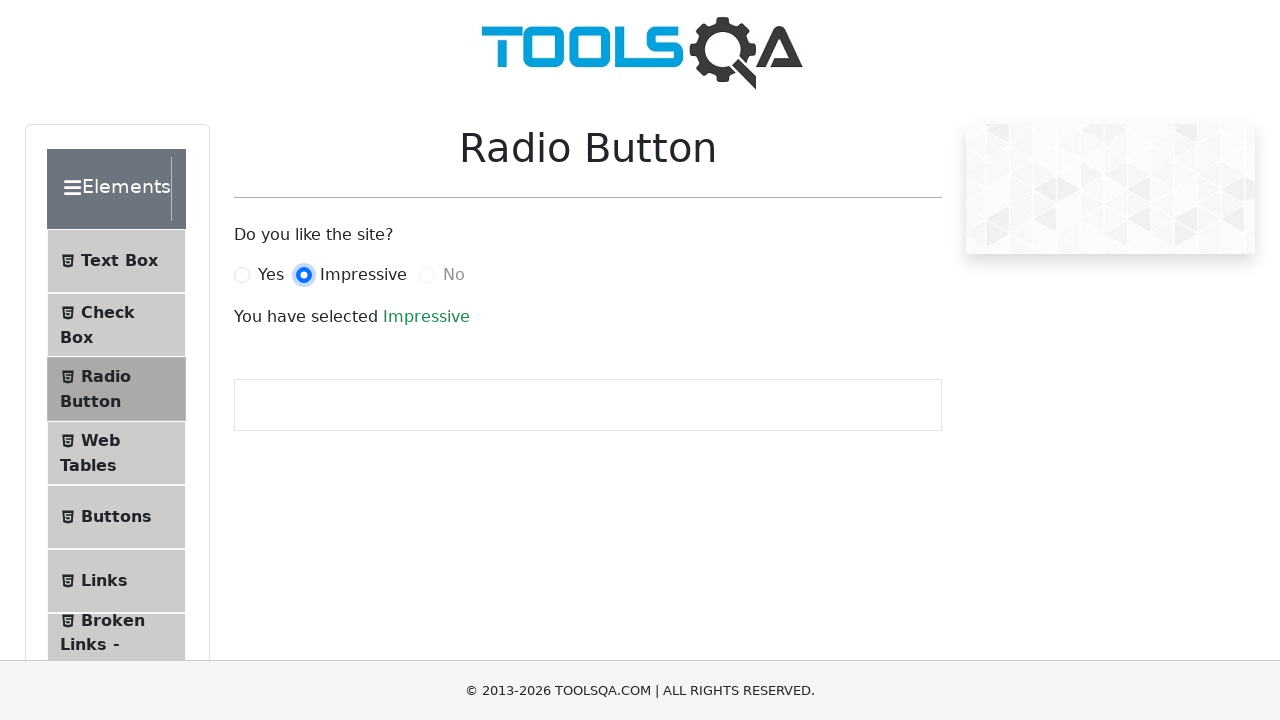

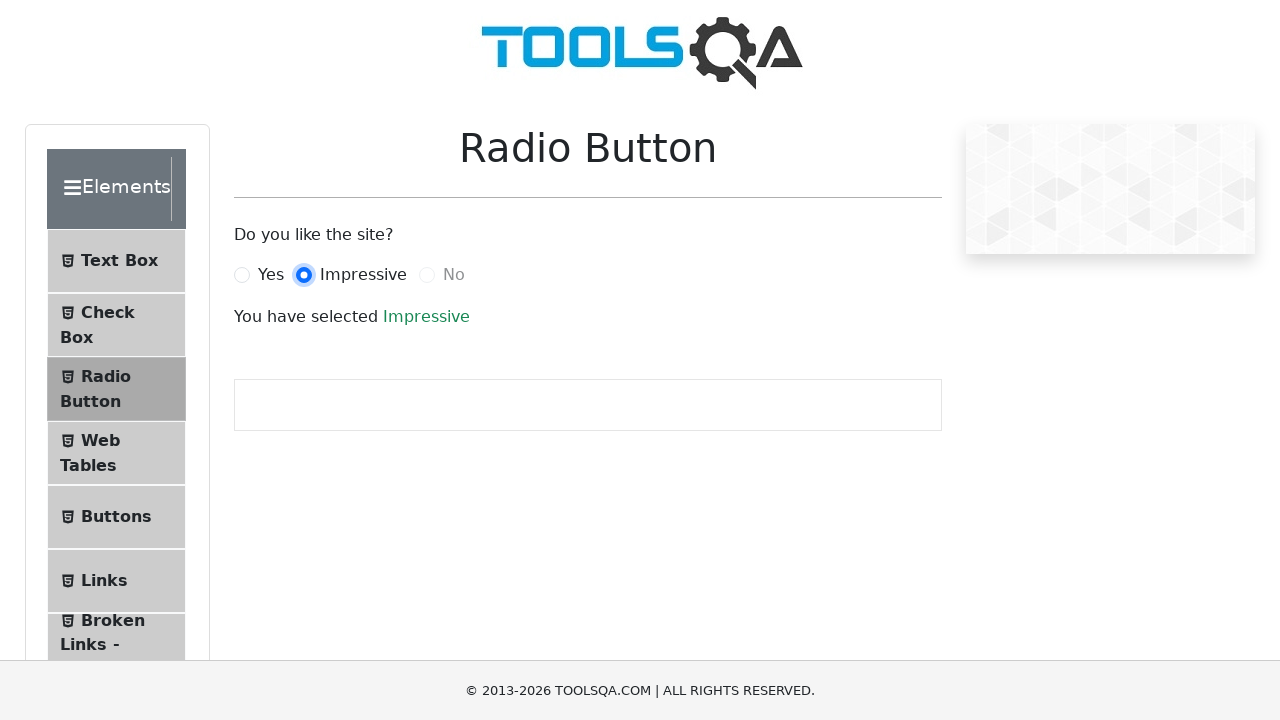